Tests navigating to the bottom of the page by scrolling to a footer element and clicking it

Starting URL: http://seleniumhq.org/download

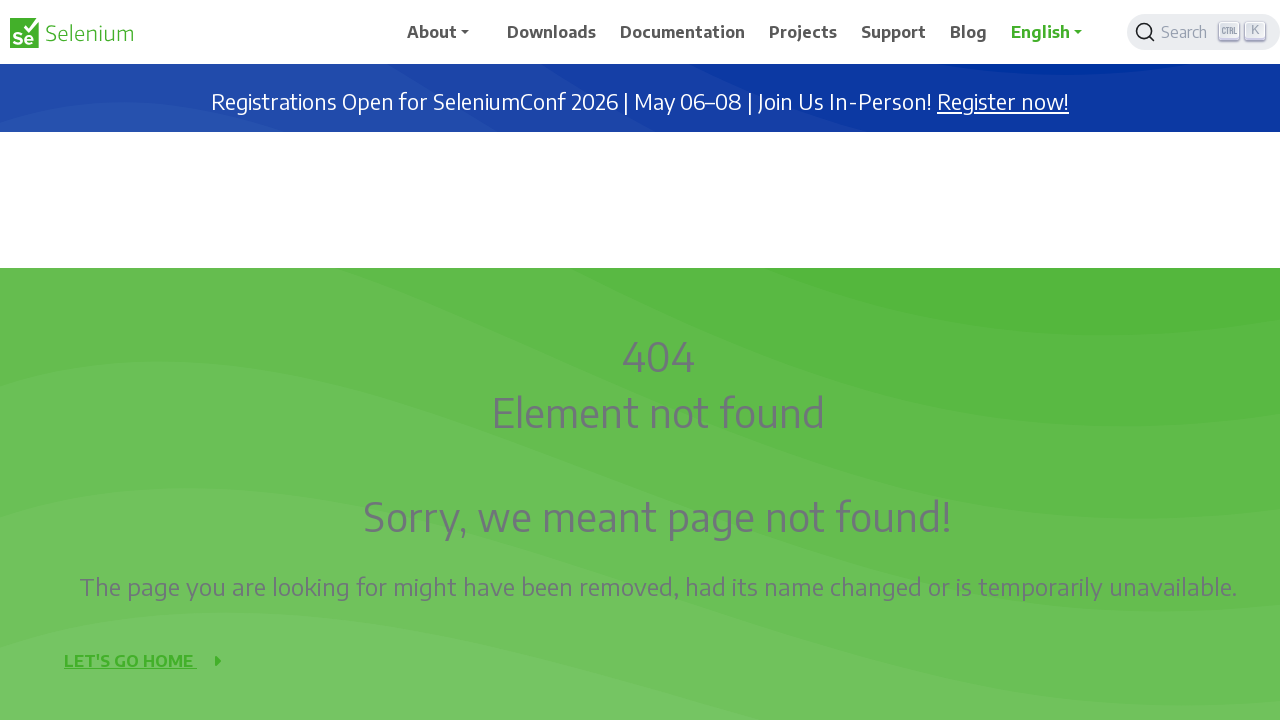

Located footer element with class 'text-white'
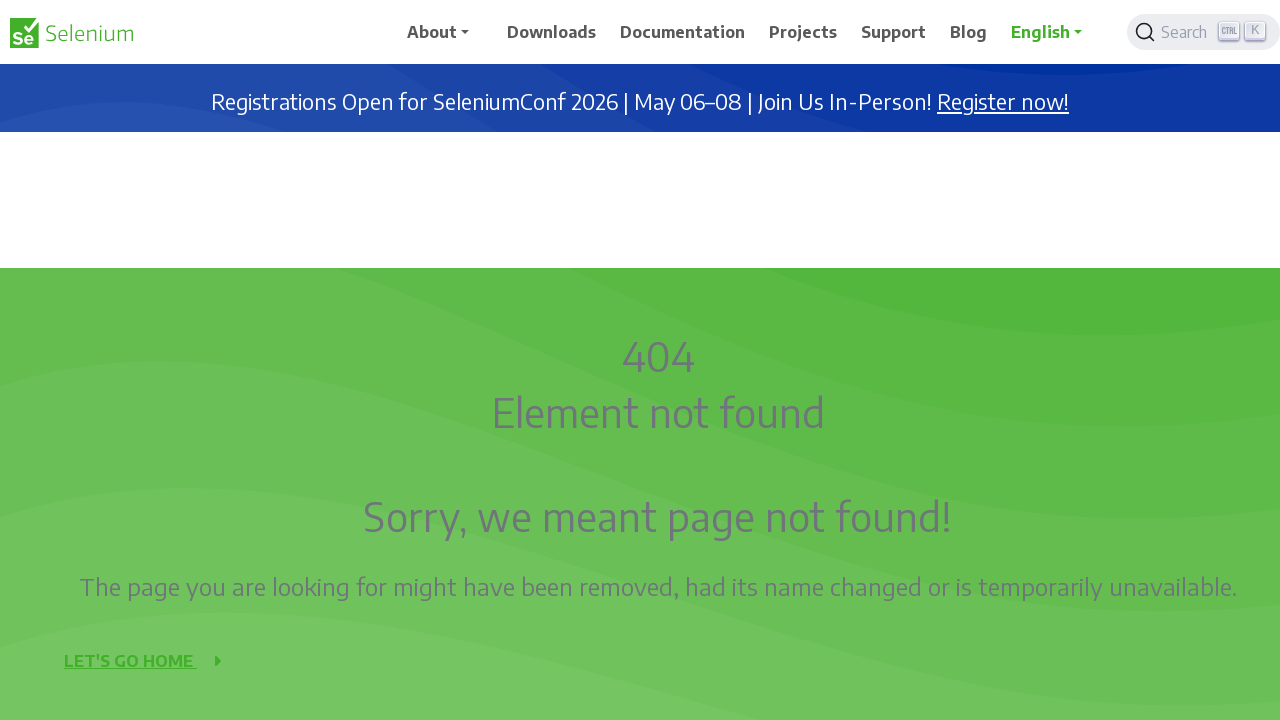

Scrolled to footer element at bottom of page
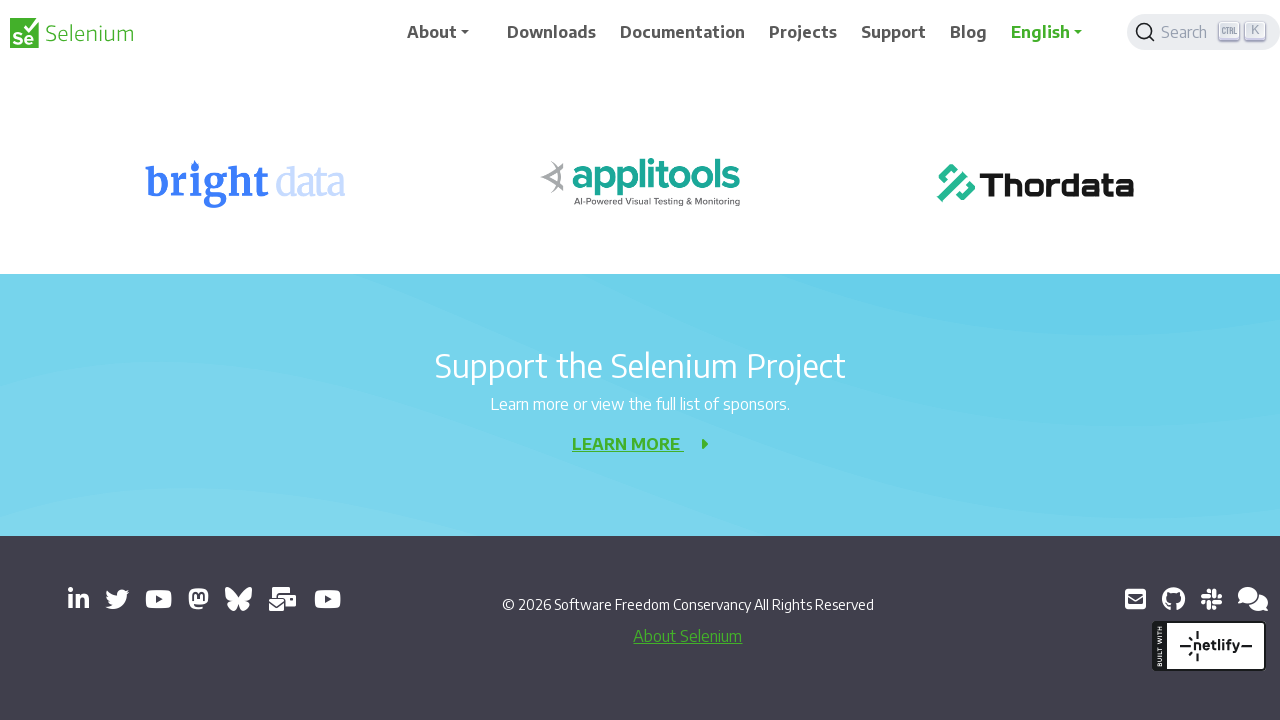

Clicked footer element at (640, 401) on .text-white >> nth=0
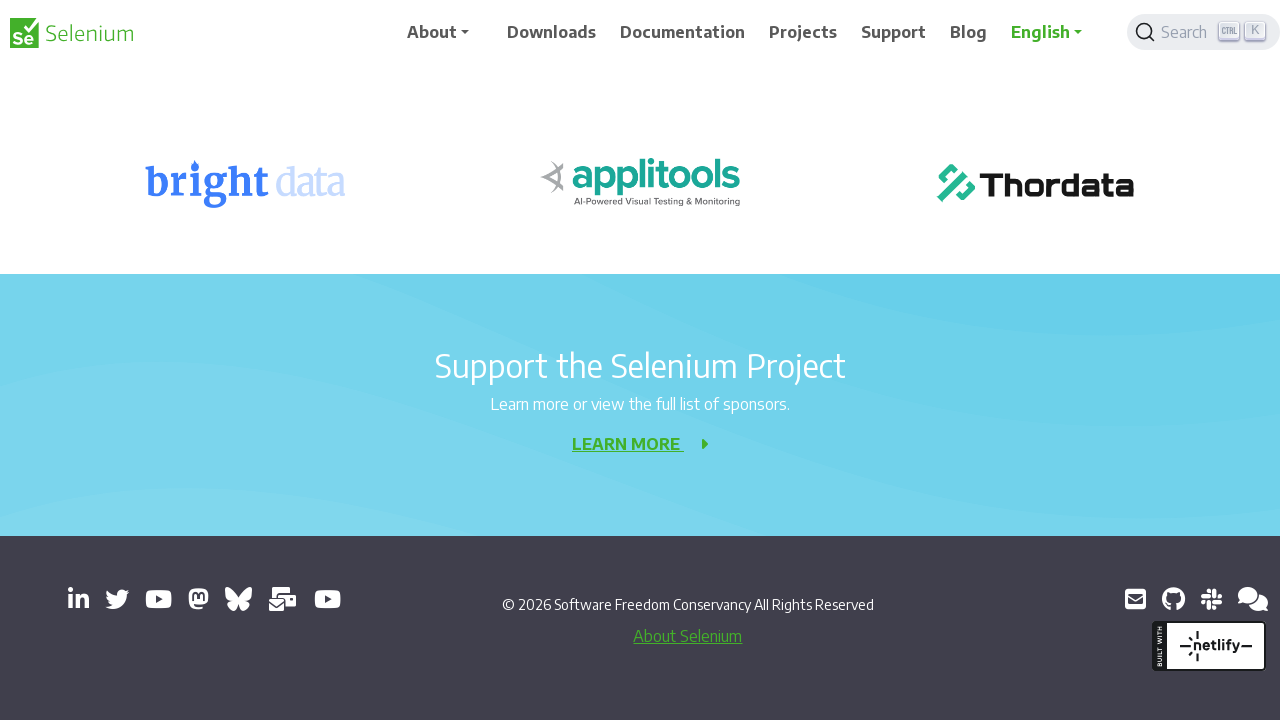

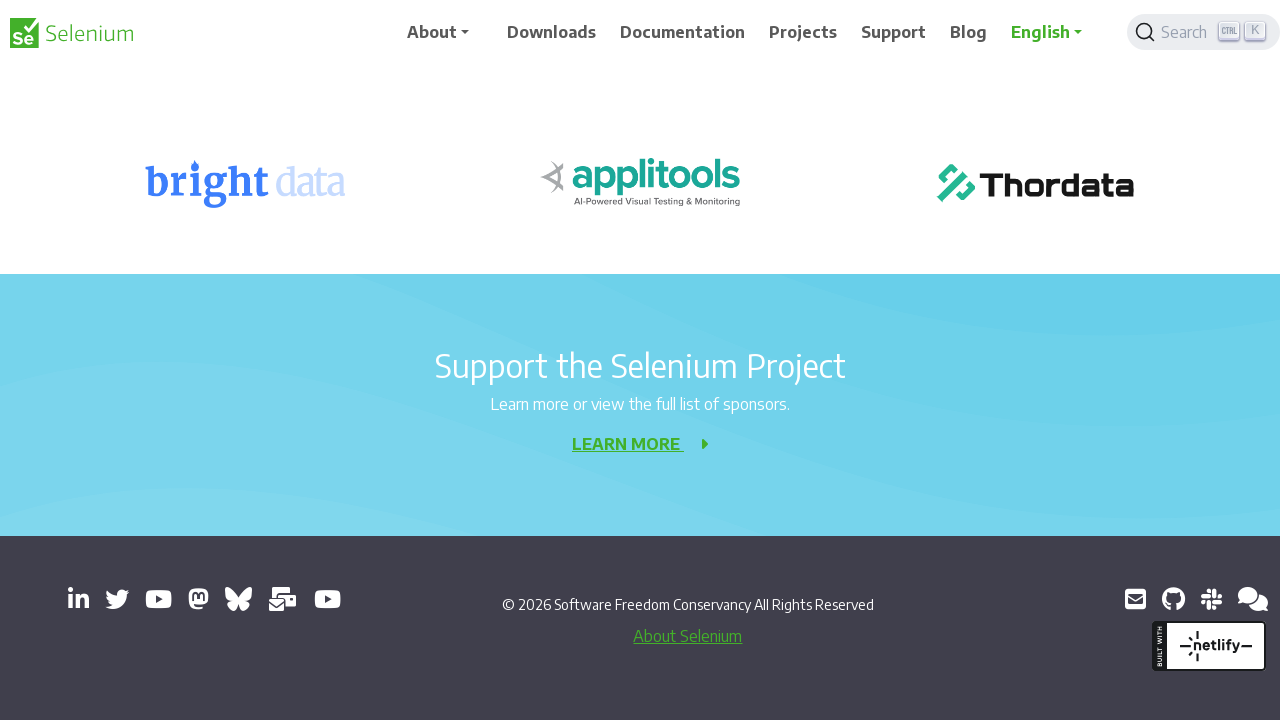